Navigates to Selenium downloads page and scrolls down to the Ruby section

Starting URL: https://www.selenium.dev/downloads/

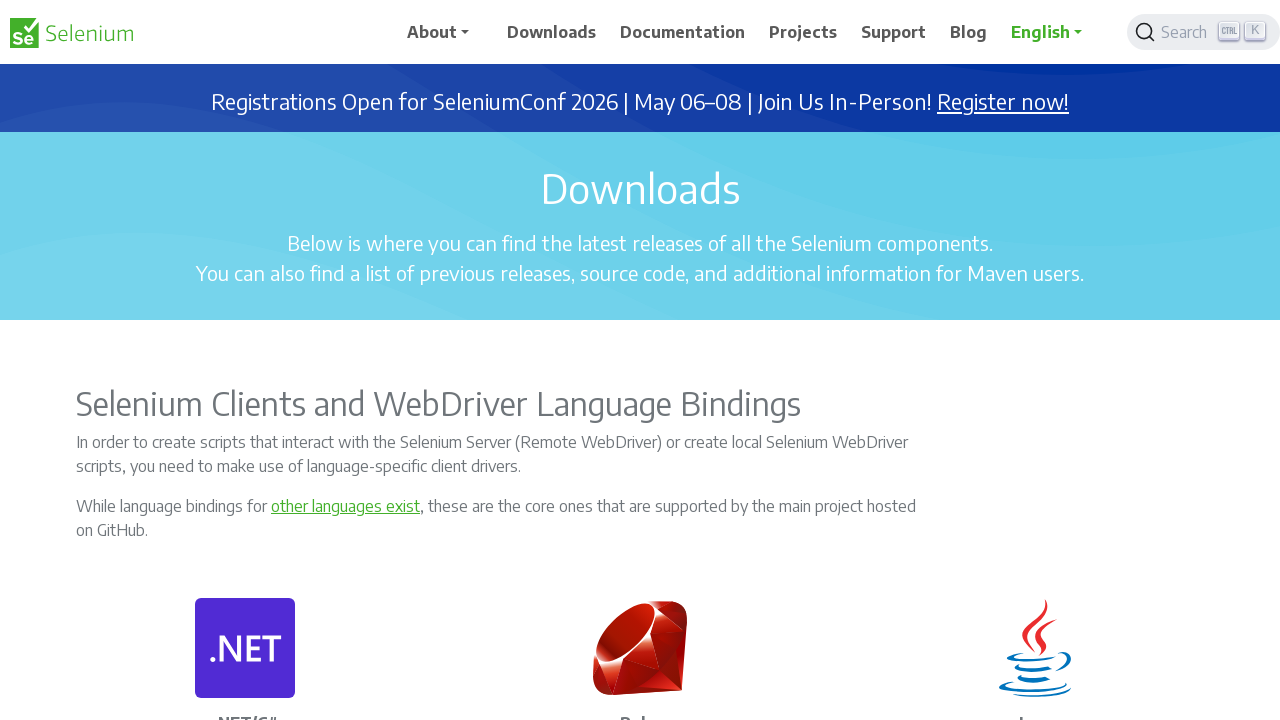

Located Ruby element on the page
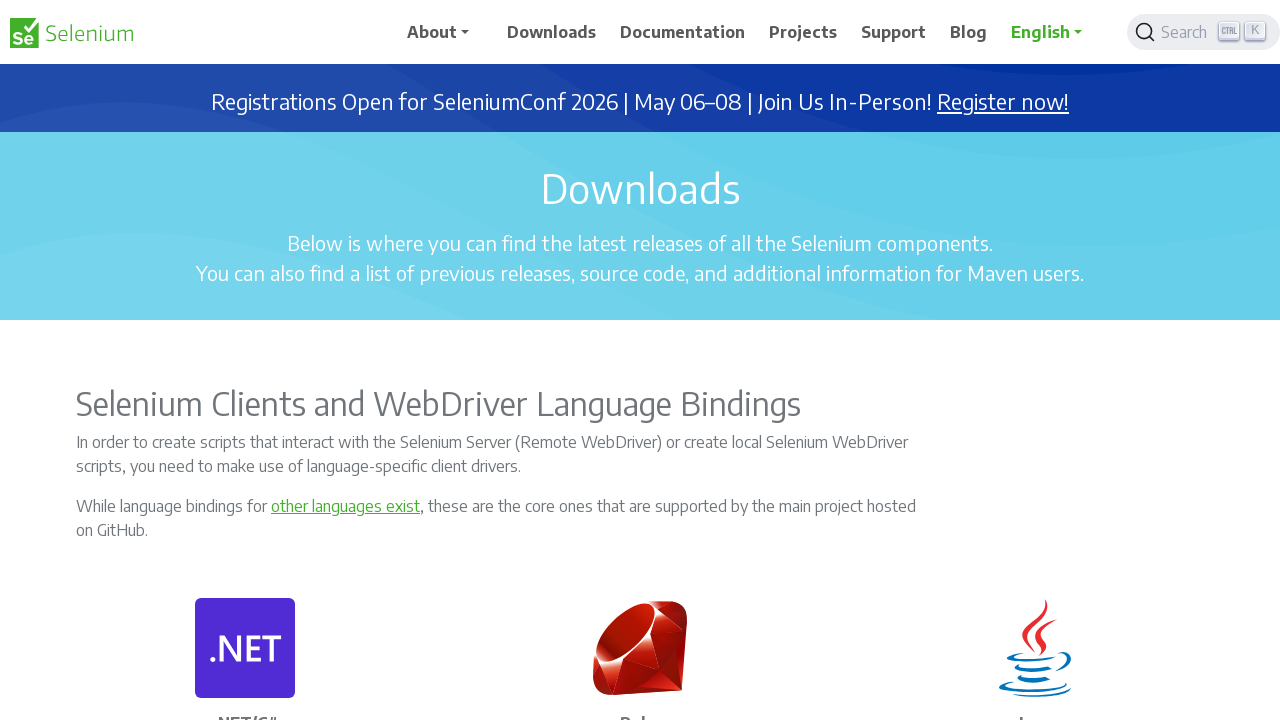

Scrolled down to Ruby section
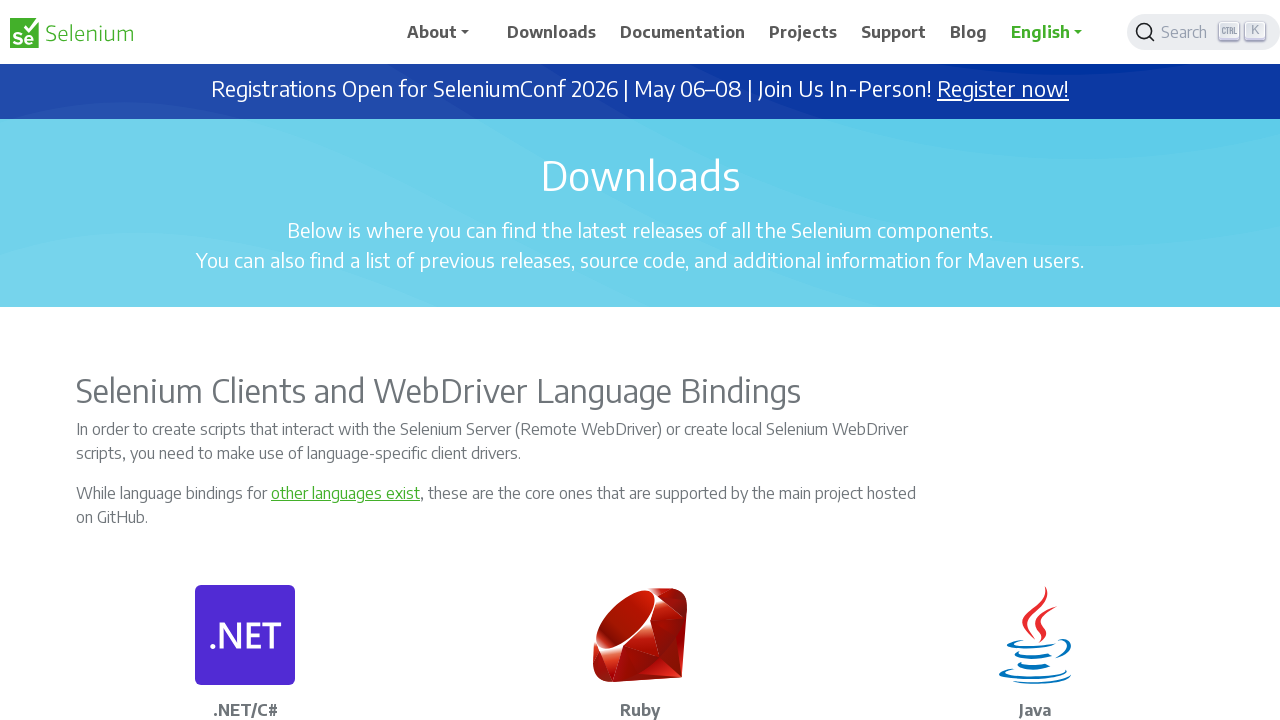

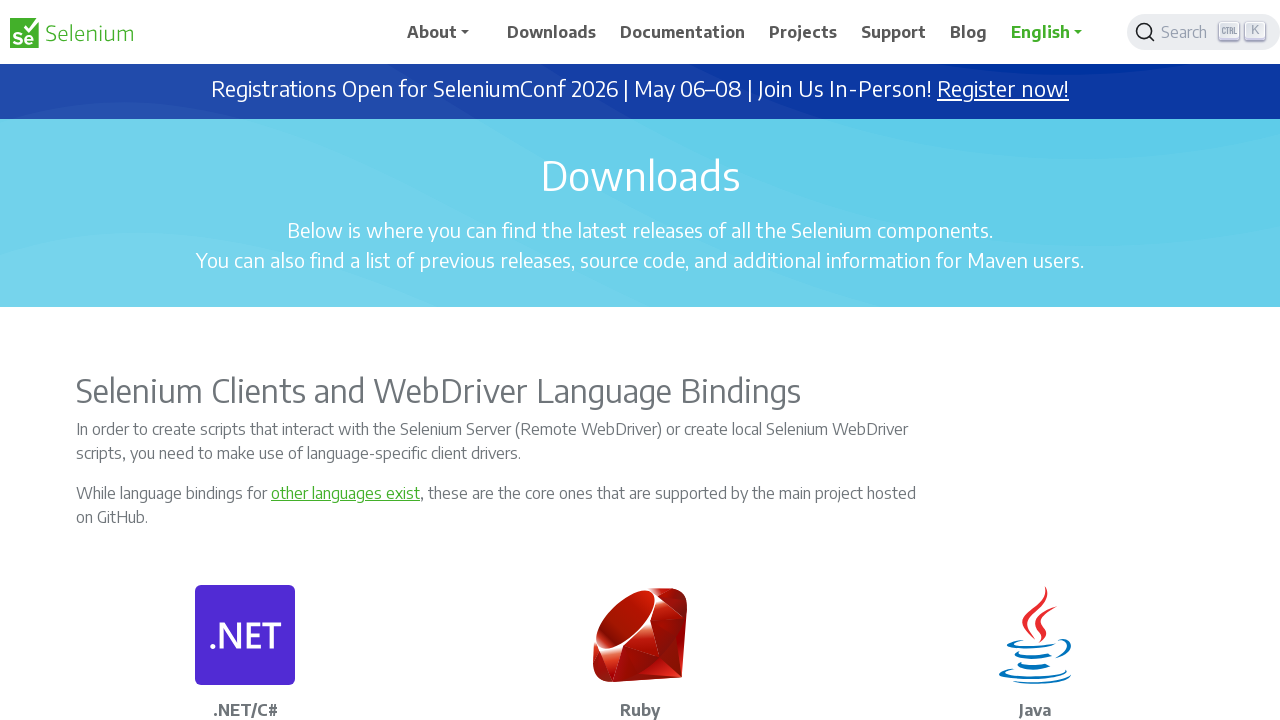